Tests clicking a link and verifying the resulting URL change

Starting URL: https://the-internet.herokuapp.com/status_codes

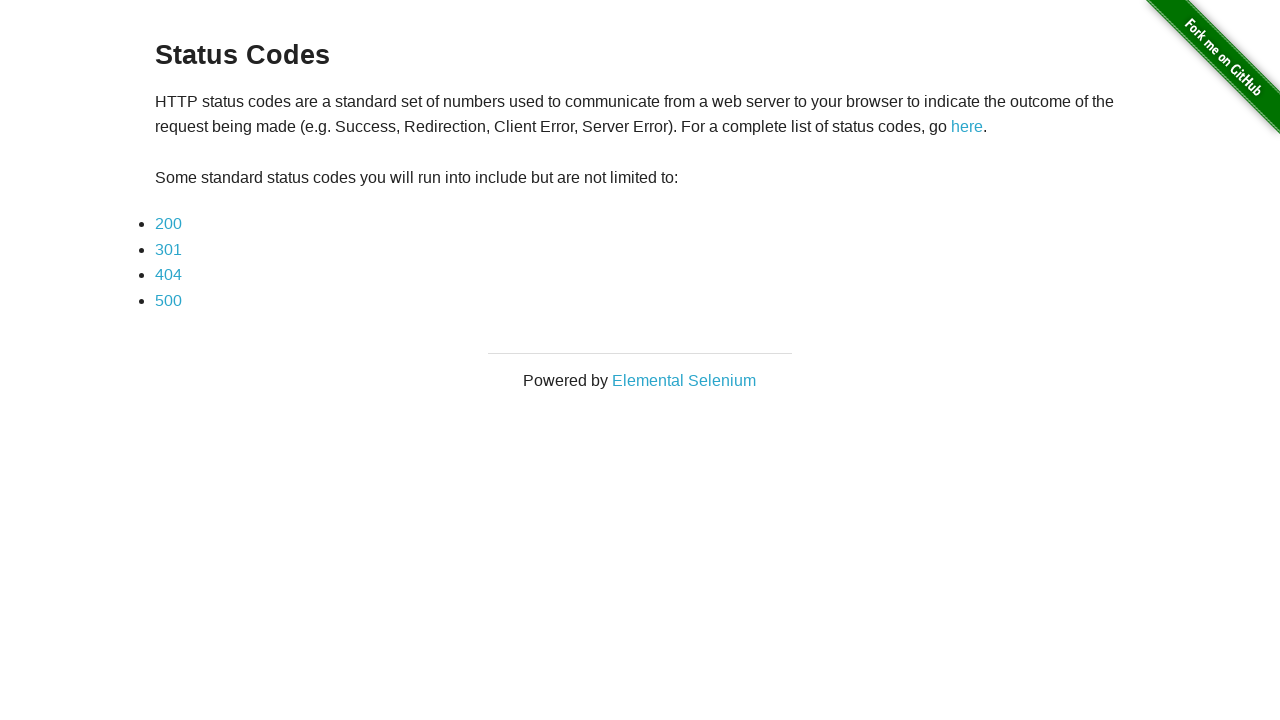

Clicked the first link on the status codes page at (168, 224) on li a >> nth=0
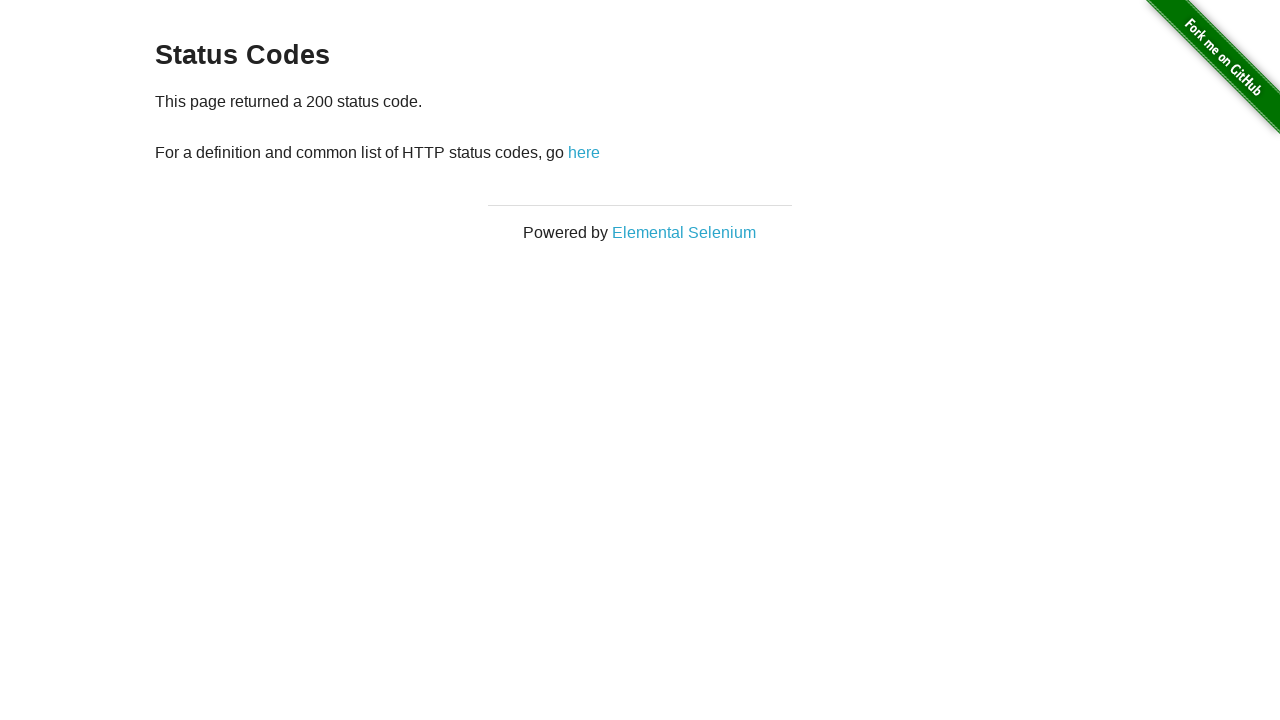

Waited for navigation to status code 200 page
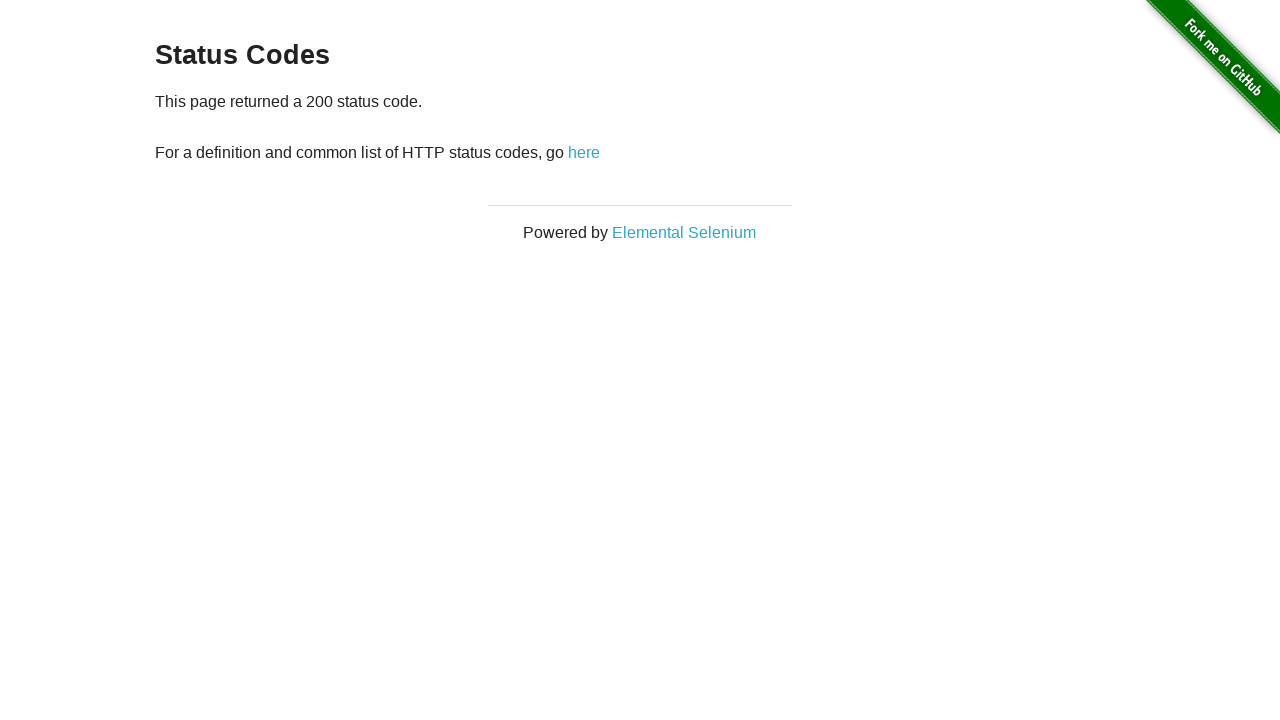

Verified URL ends with '/status_codes/200'
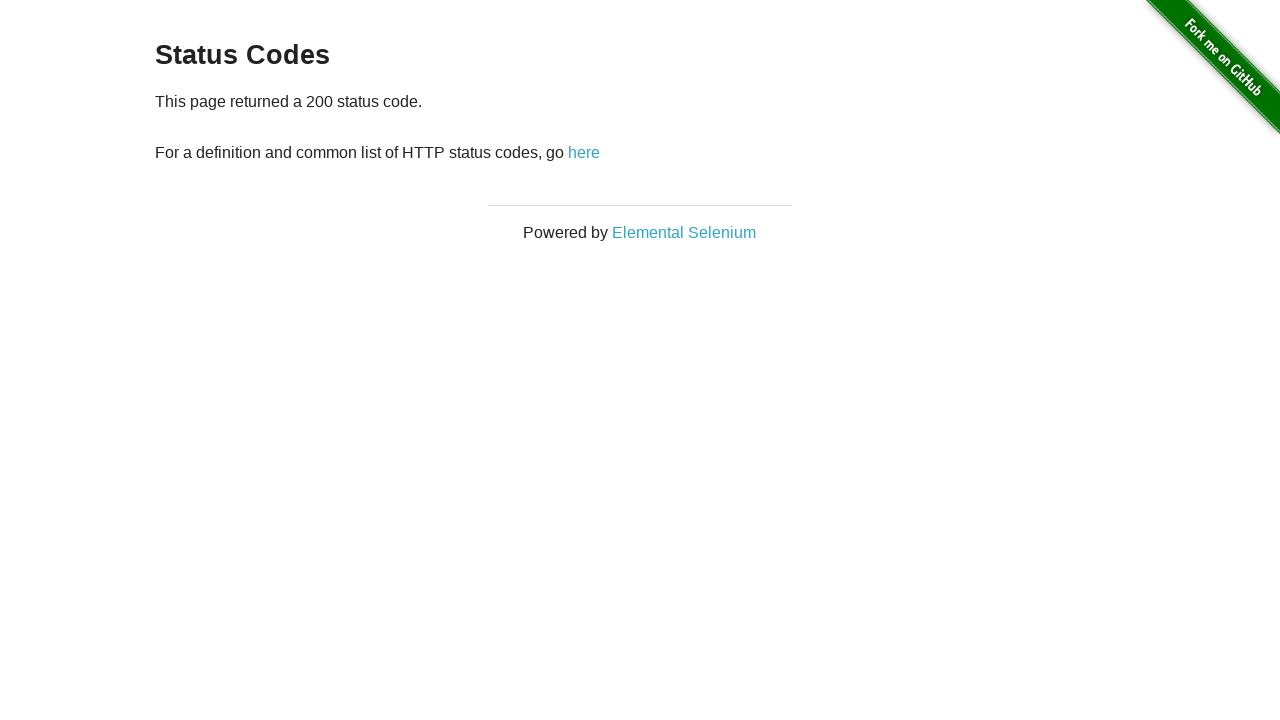

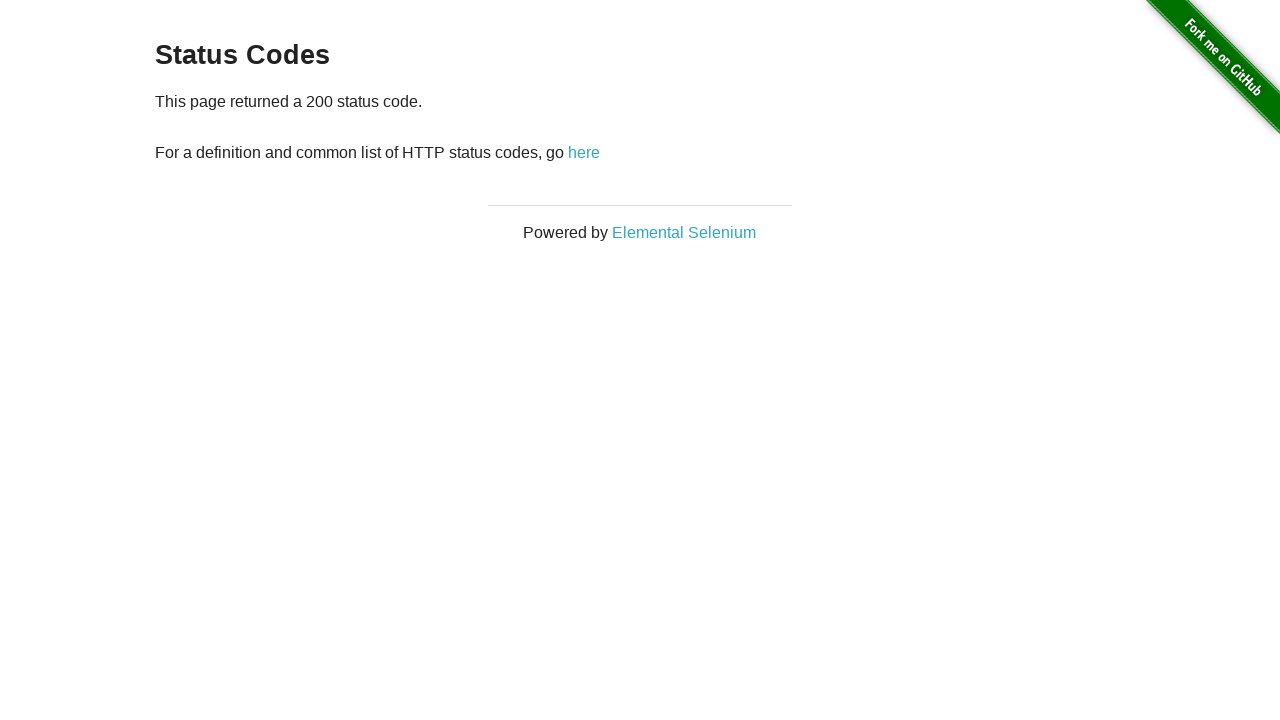